Clicks the Login button

Starting URL: https://omayo.blogspot.com/

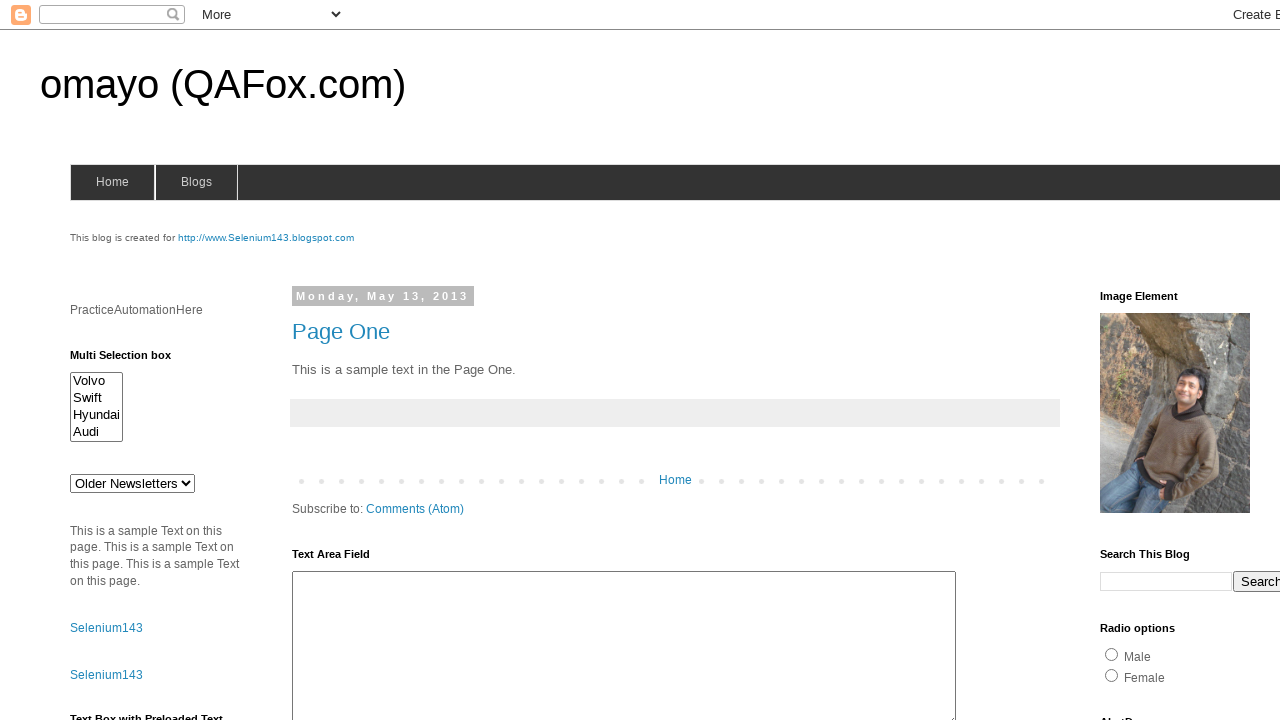

Clicked the Login button at (154, 361) on xpath=//button[text()='Login']
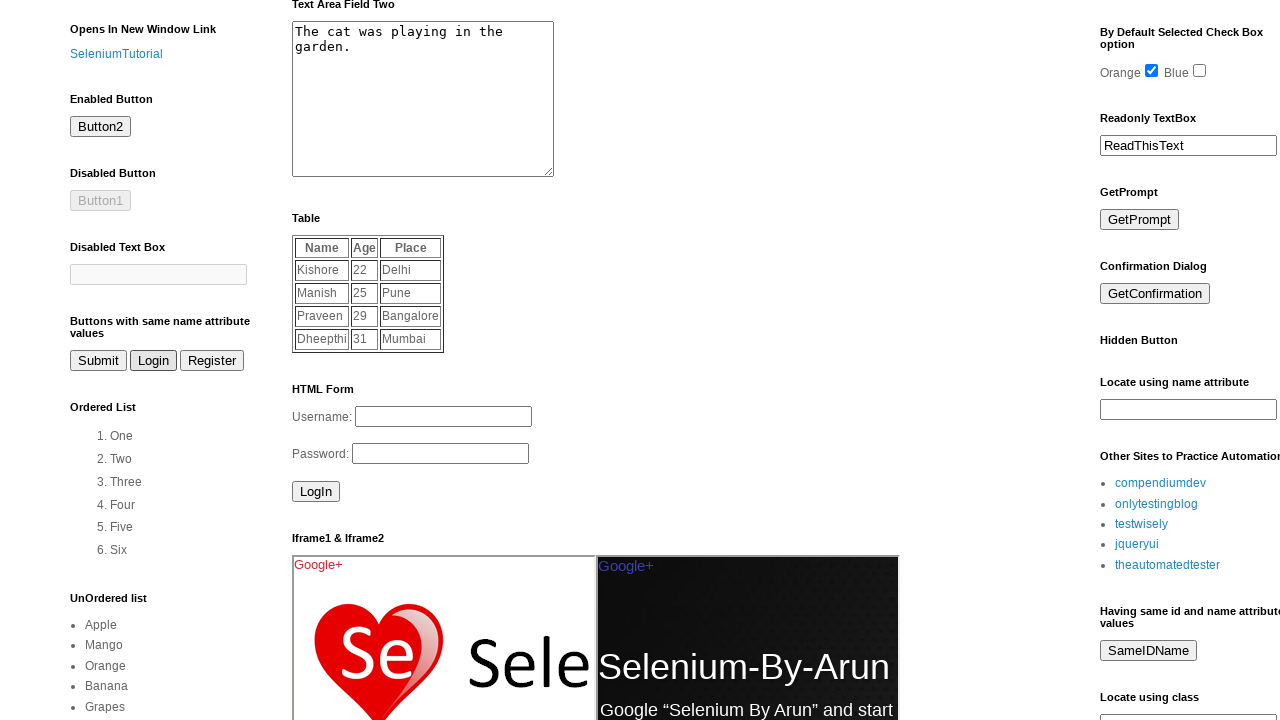

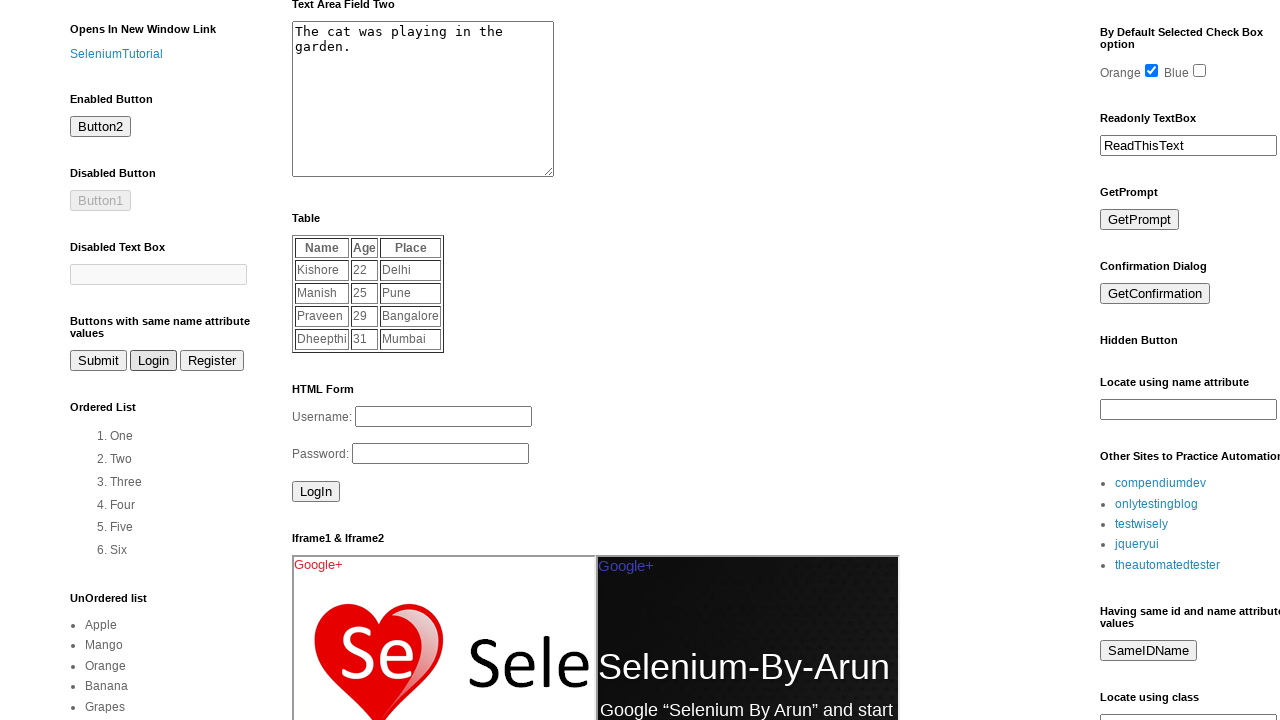